Tests radio button functionality by selecting different radio button options (honda, then bmw)

Starting URL: https://www.letskodeit.com/practice

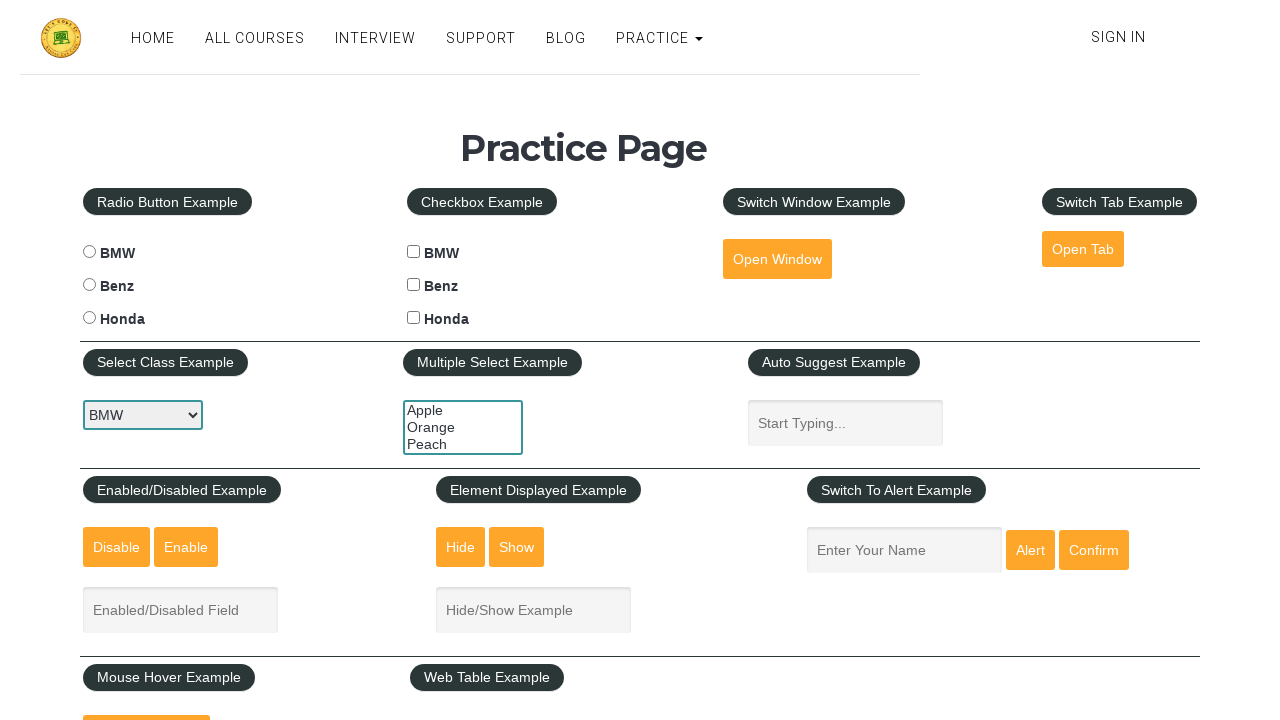

Clicked Honda radio button at (89, 318) on input[type='radio'][value='honda']
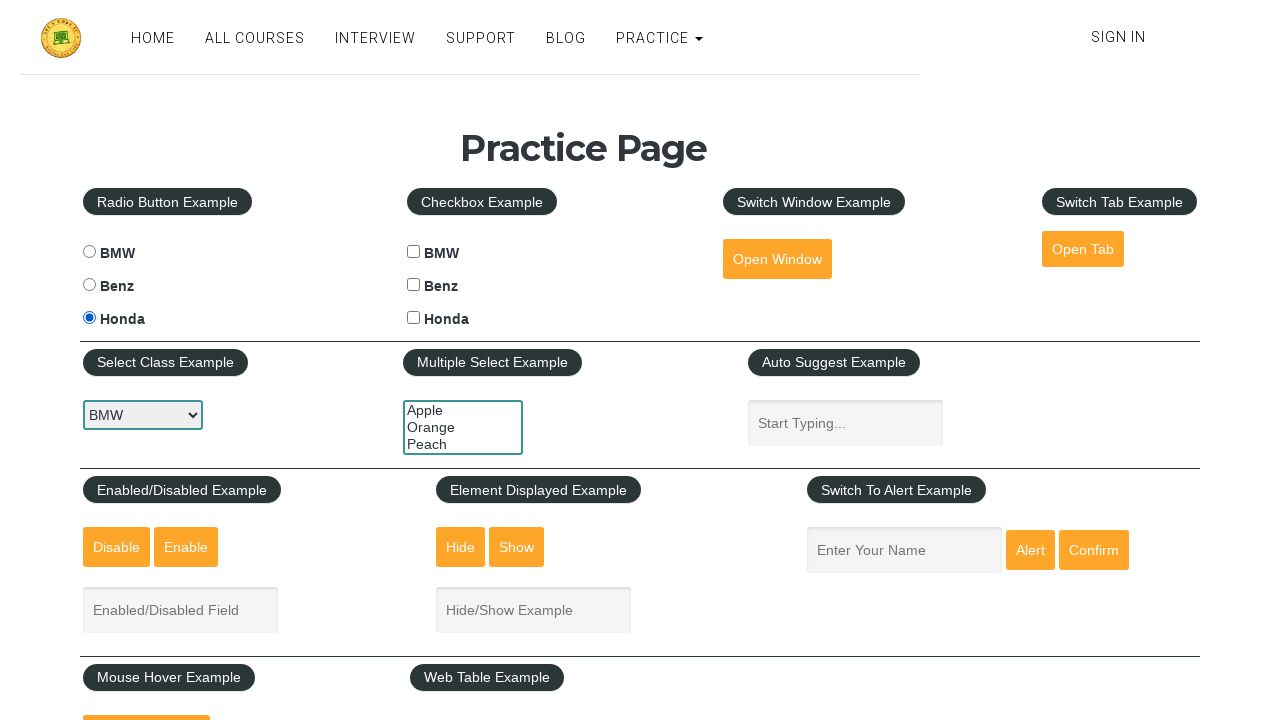

Clicked BMW radio button at (89, 252) on input[type='radio'][value='bmw']
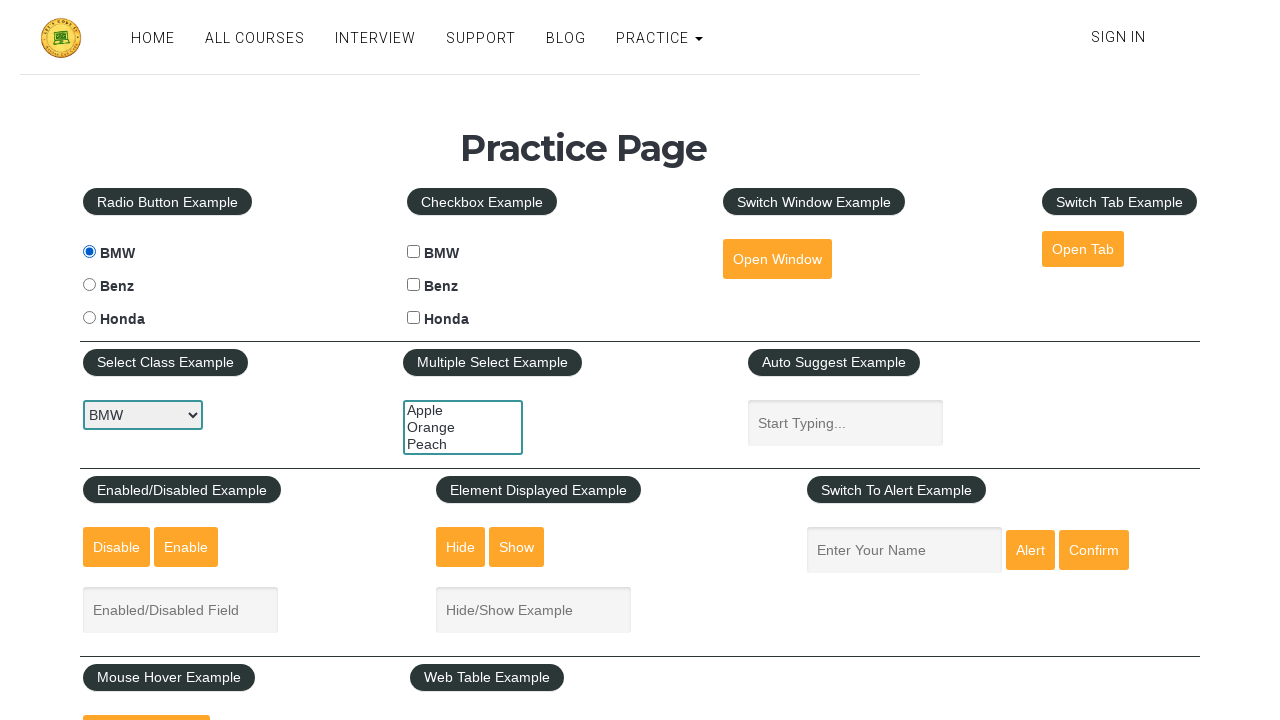

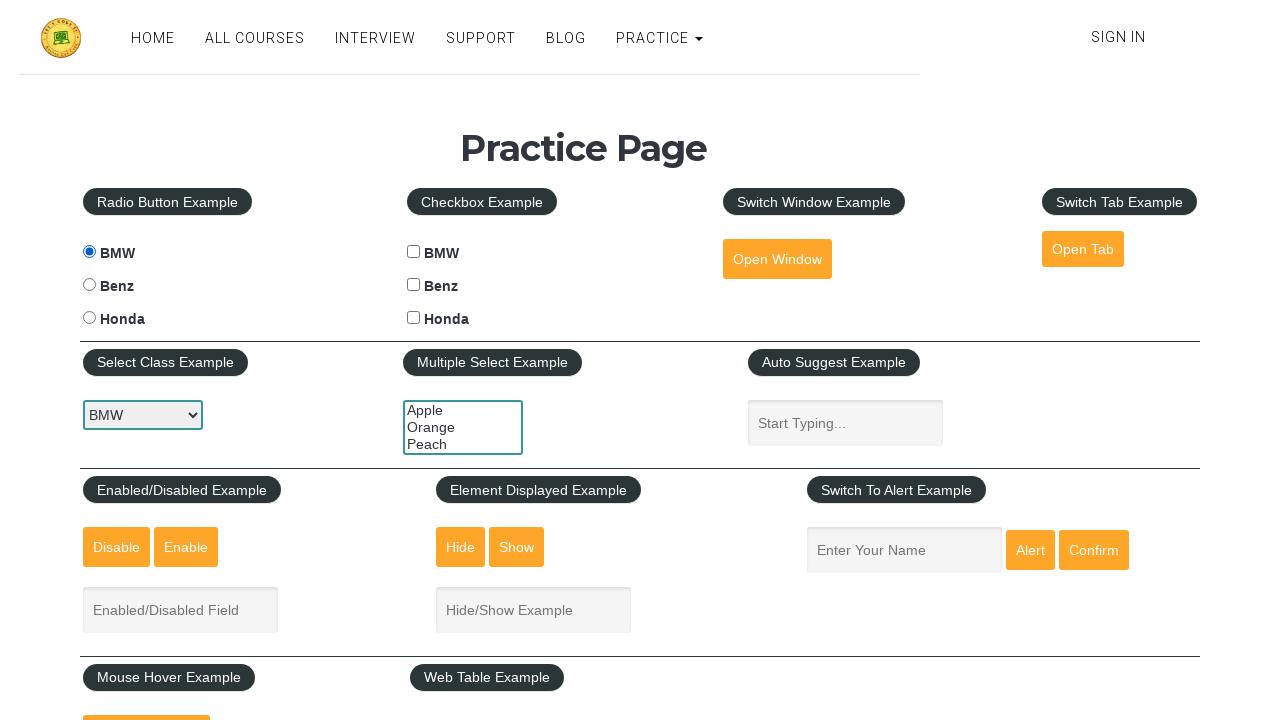